Navigates to a GitHub user profile page and clicks through the profile navigation tabs, specifically clicking on "Achievements" and then "Overview" sections.

Starting URL: https://github.com/PhoenixxFTW

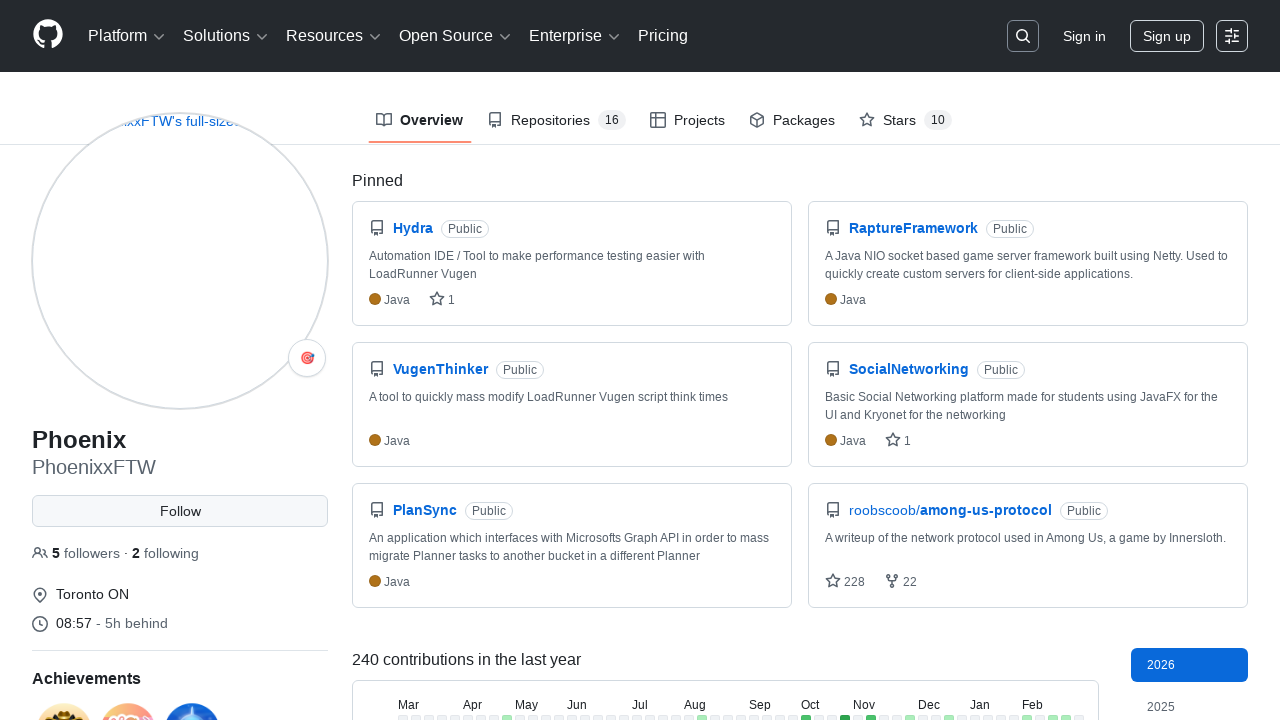

Waited for user profile navigation to load
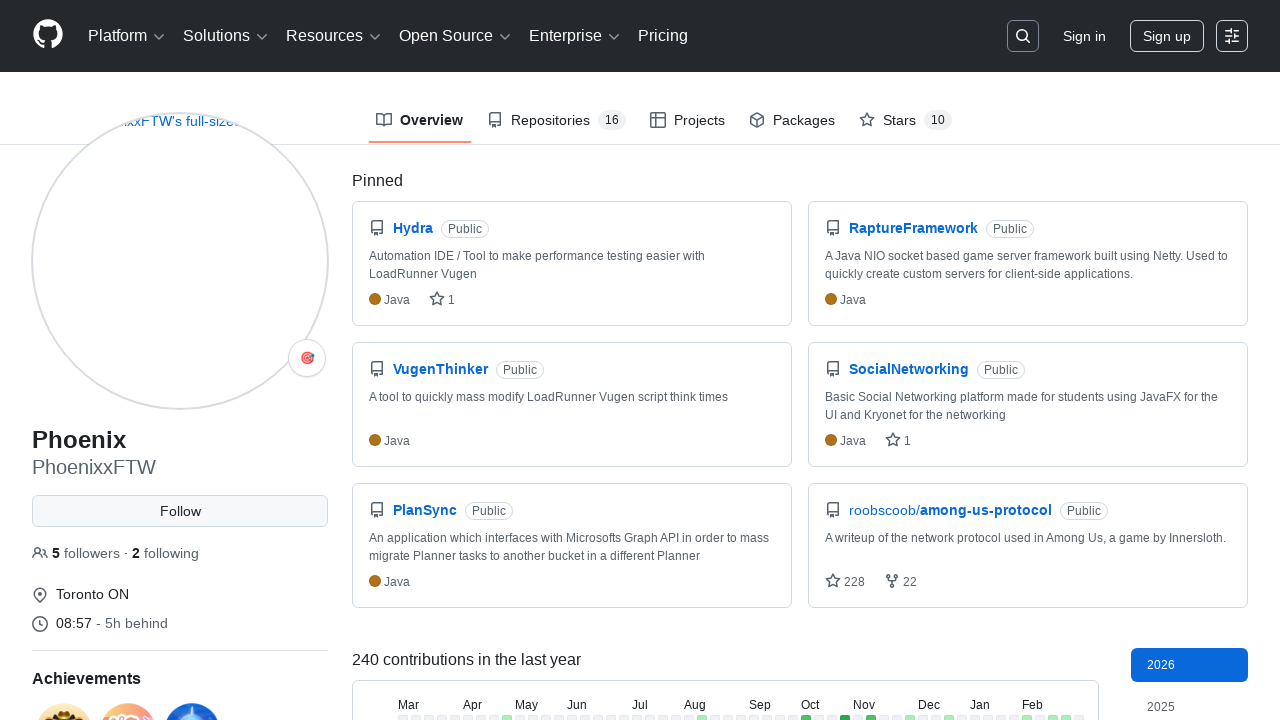

Clicked on Achievements tab at (86, 678) on a:has-text('Achievements')
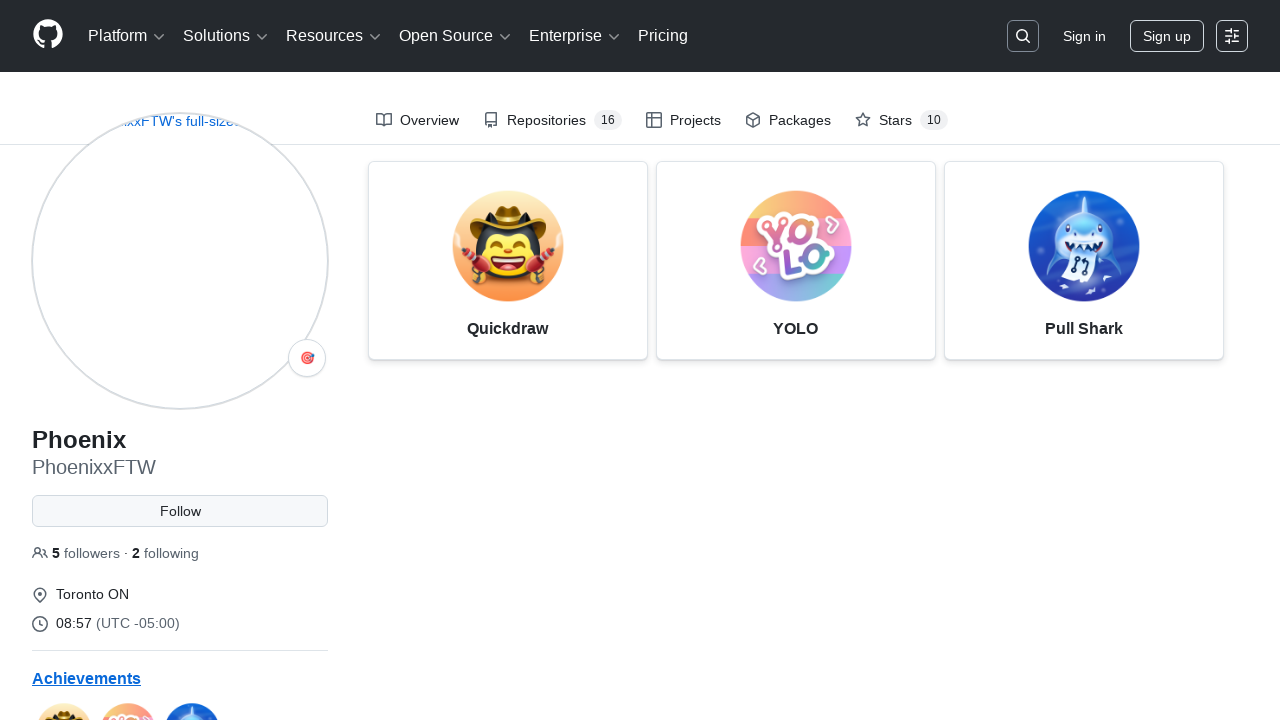

Waited for Achievements page to load completely
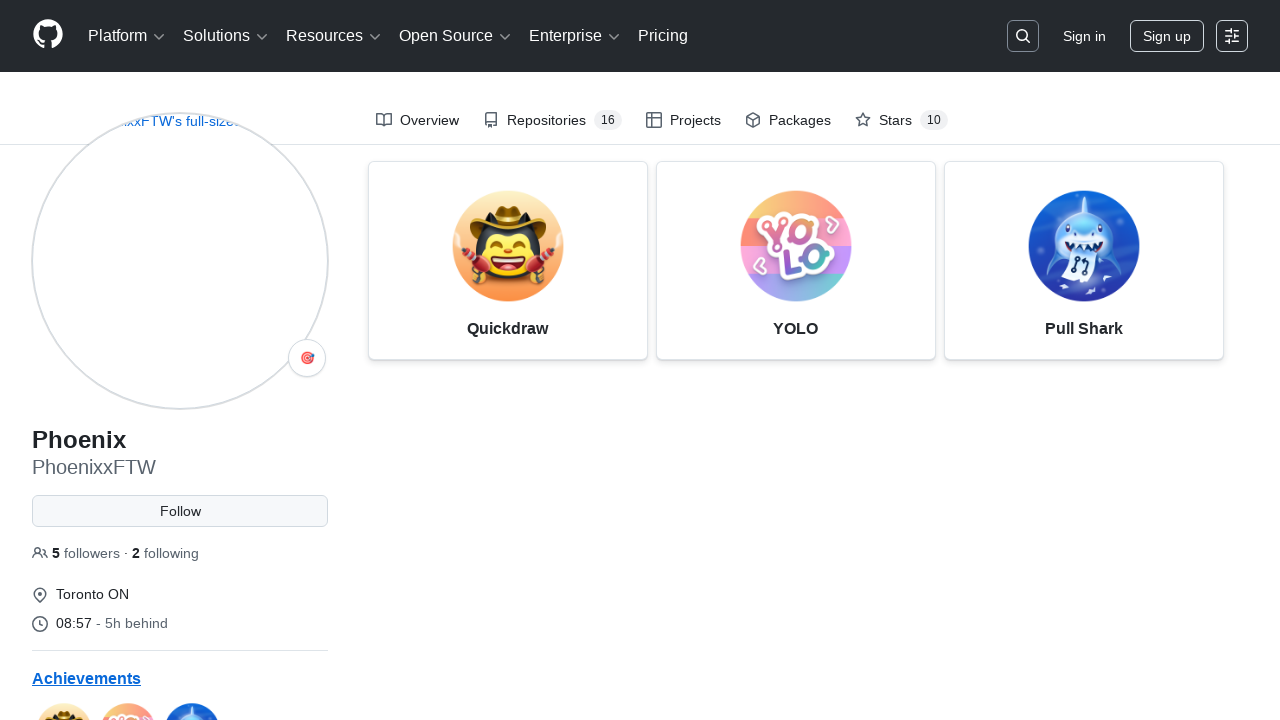

Clicked on Overview tab at (418, 120) on a:has-text('Overview')
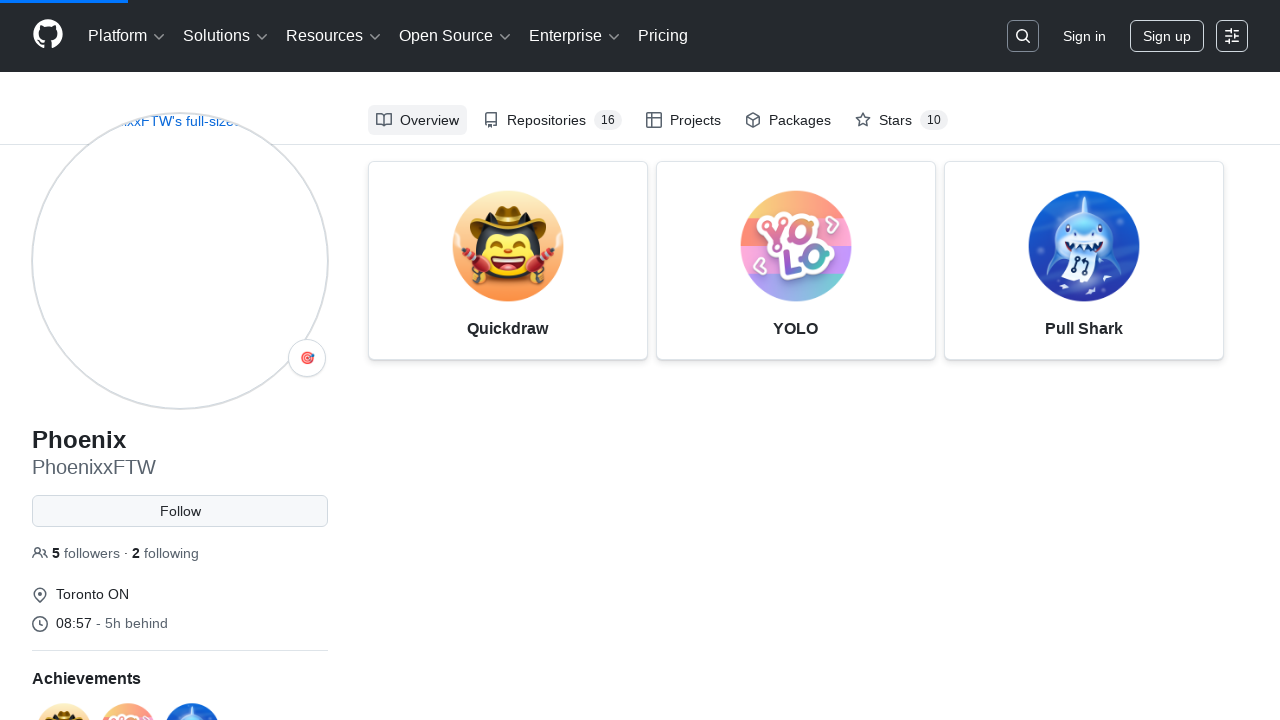

Waited for Overview page to load completely
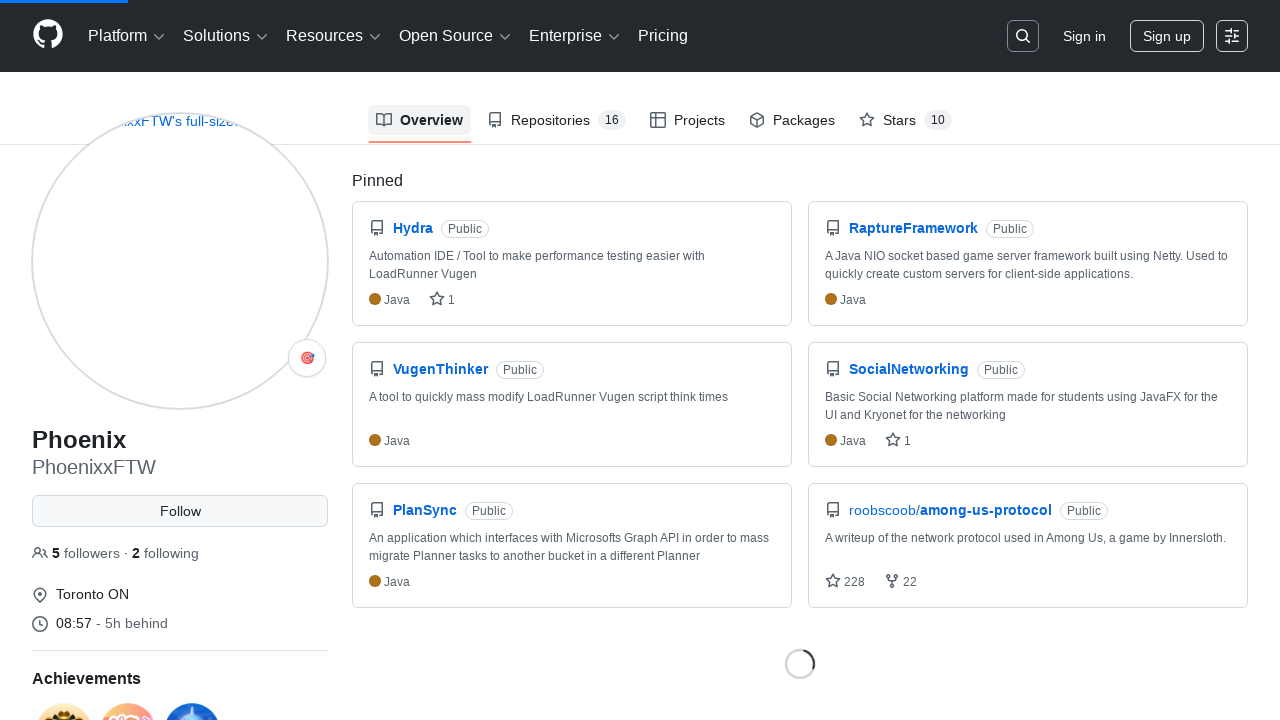

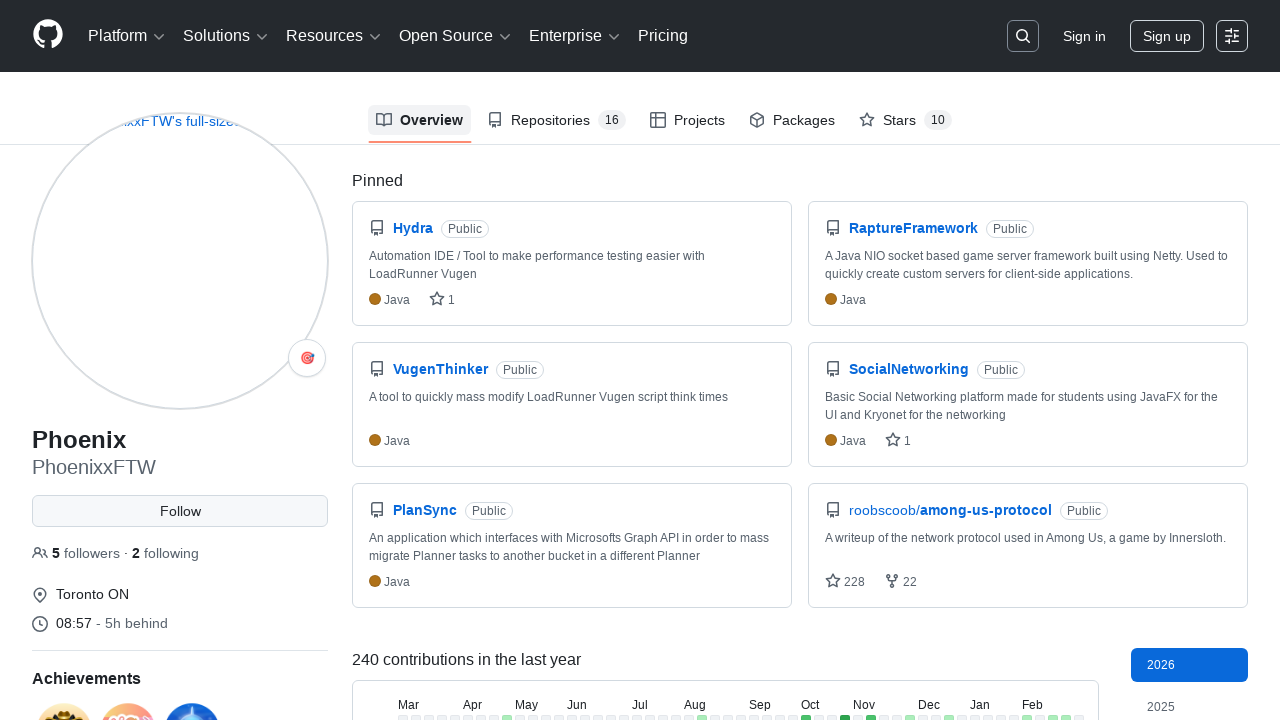